Tests a registration form by filling in name and email fields, submitting the form, and verifying the success message

Starting URL: https://suninjuly.github.io/registration2.html

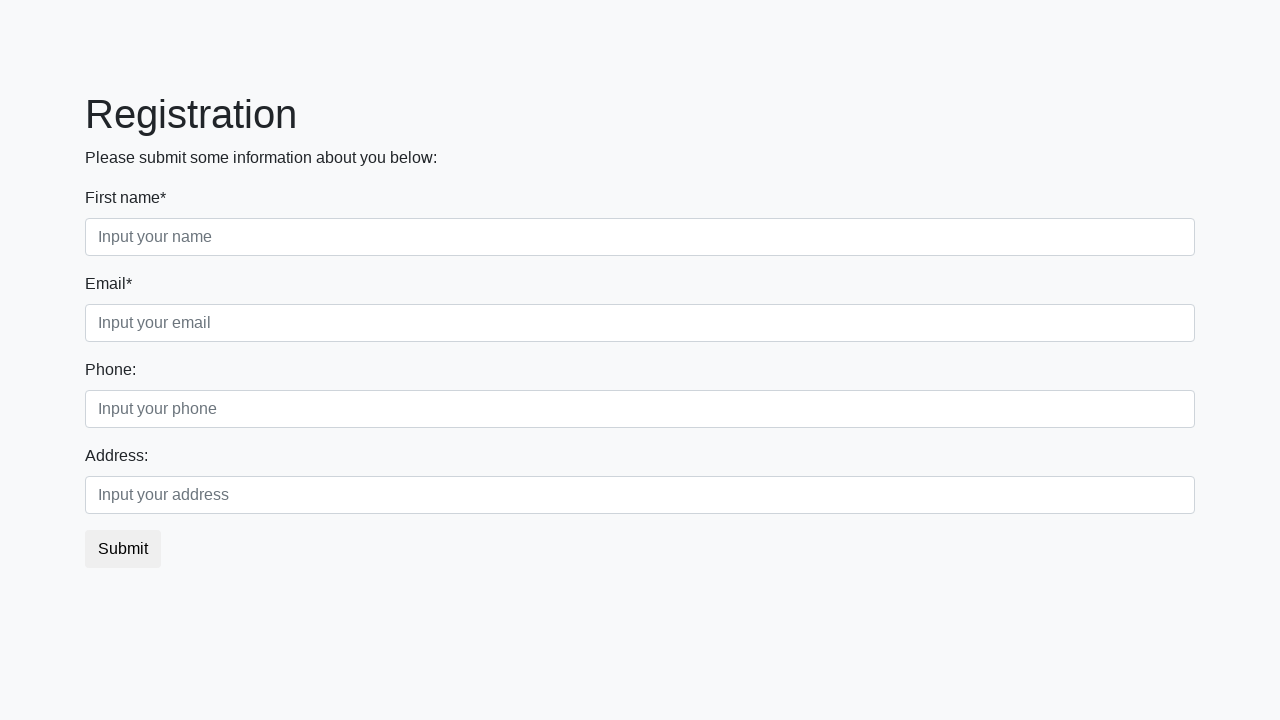

Navigated to registration form page
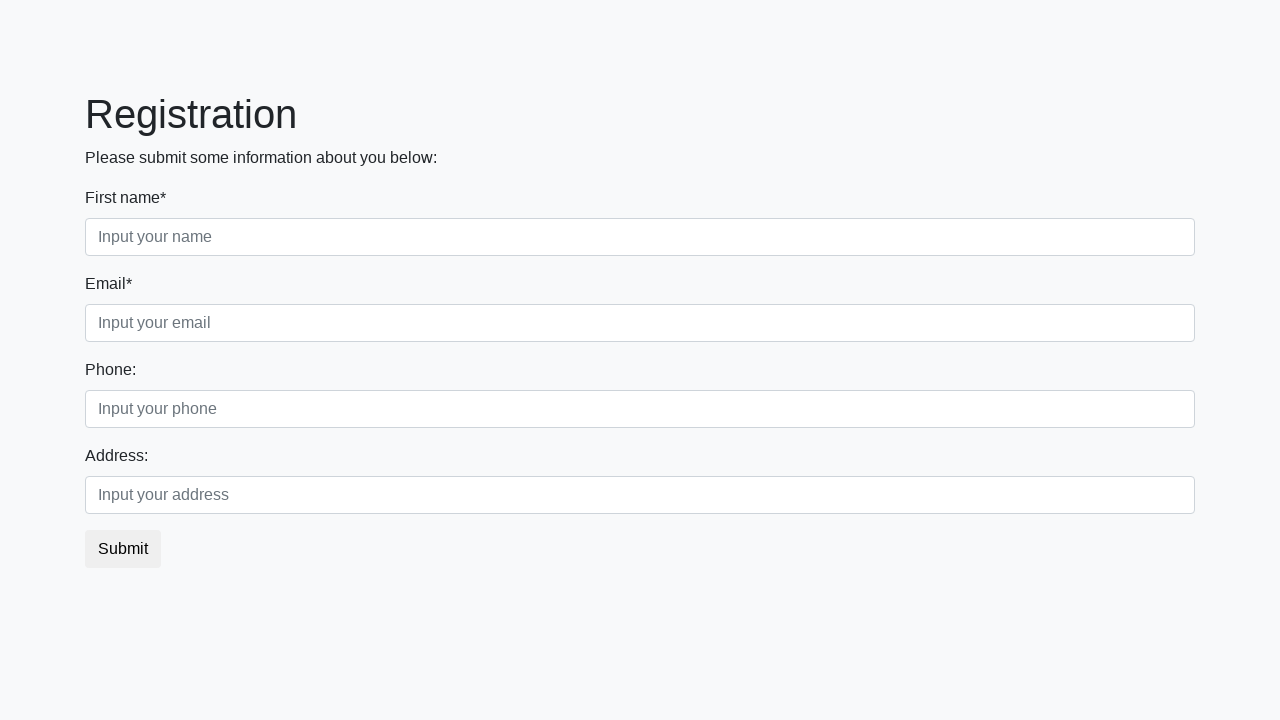

Filled name field with 'John Smith' on input[placeholder='Input your name']
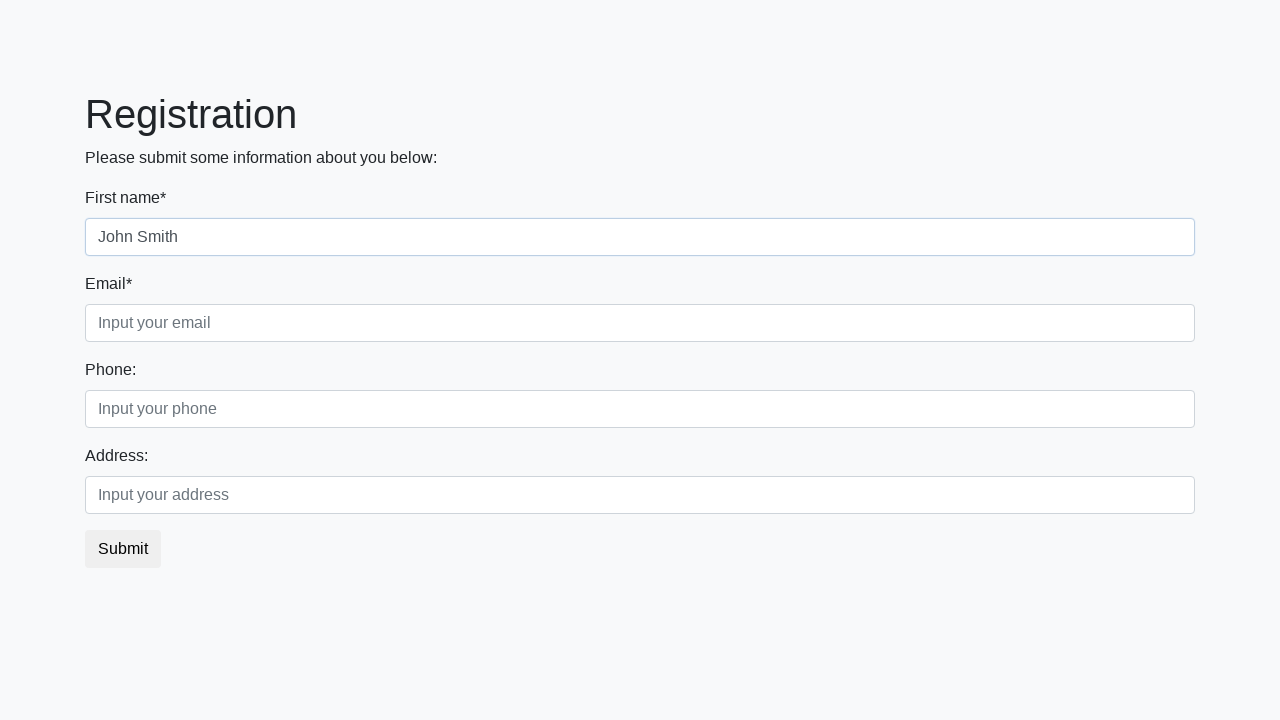

Filled email field with 'john.smith@example.com' on input[placeholder='Input your email']
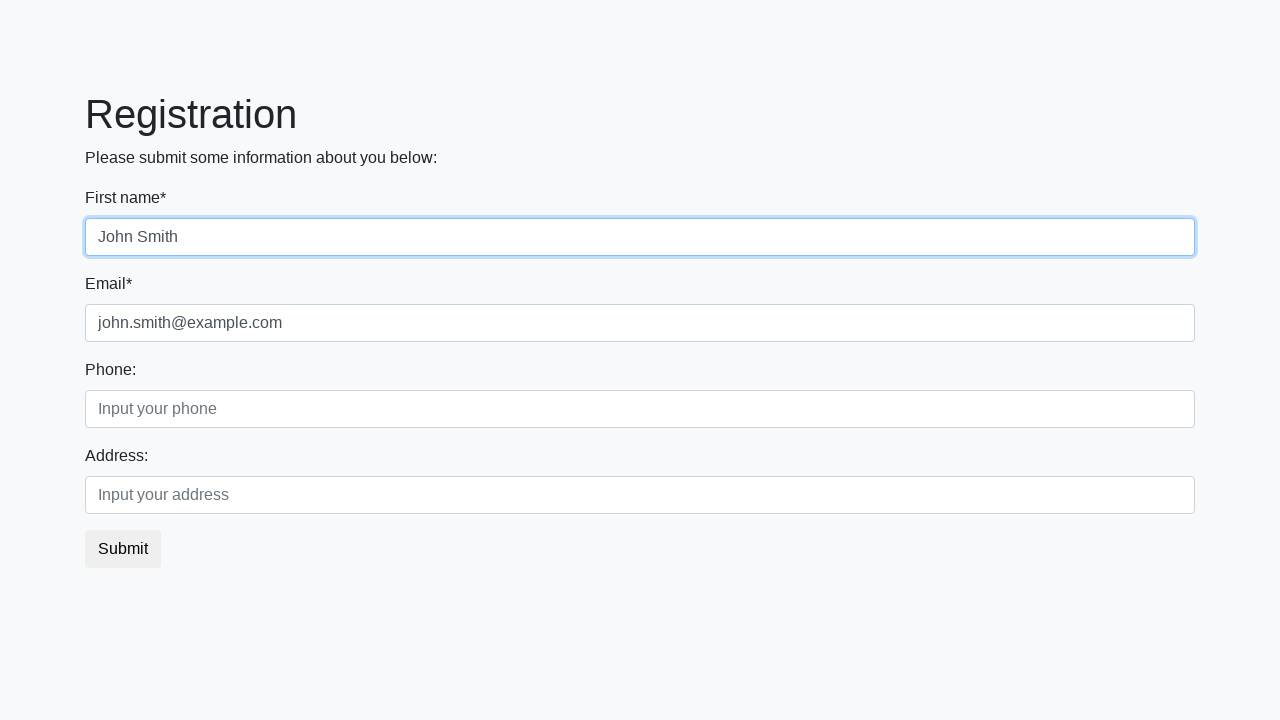

Clicked submit button at (123, 549) on //button
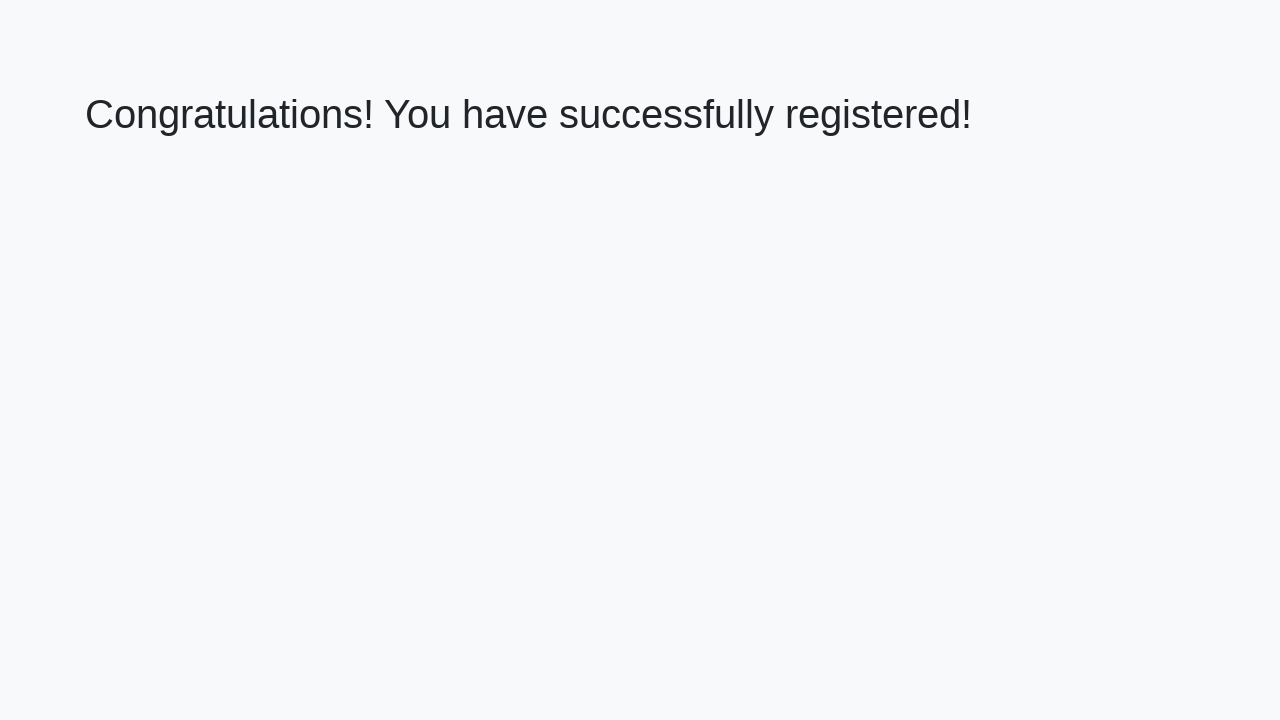

Success message element loaded
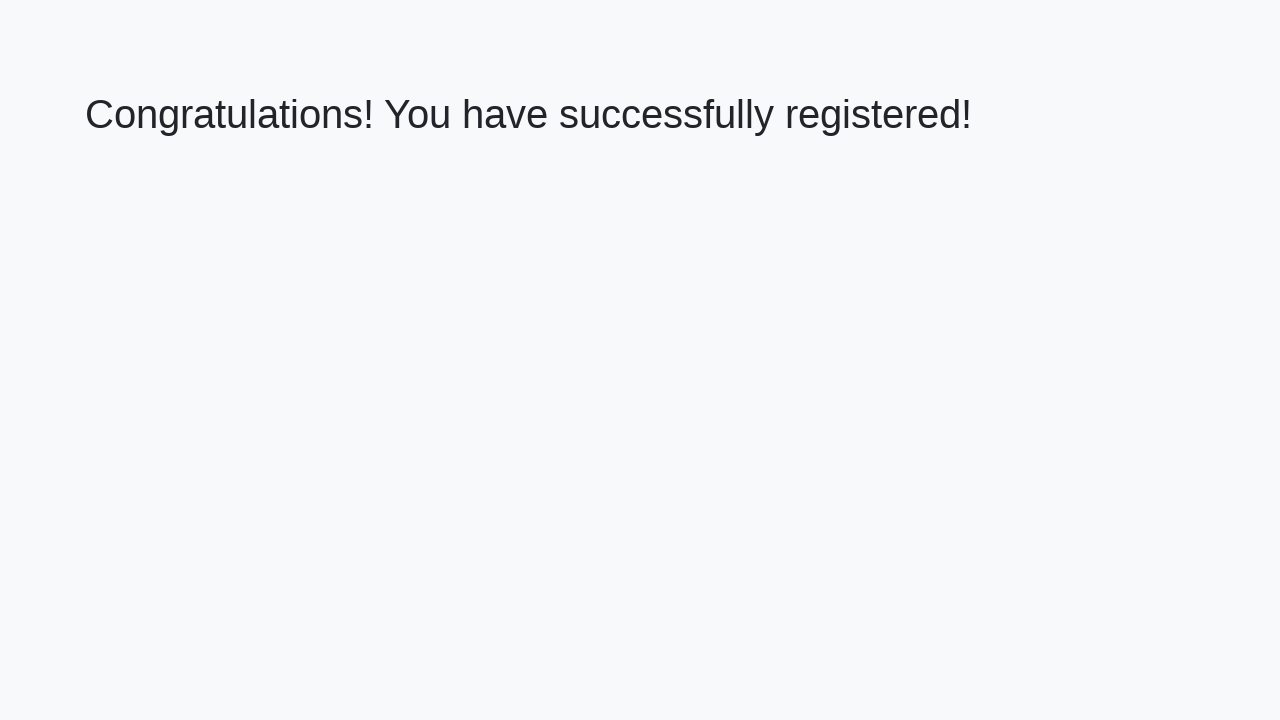

Verified success message text is correct
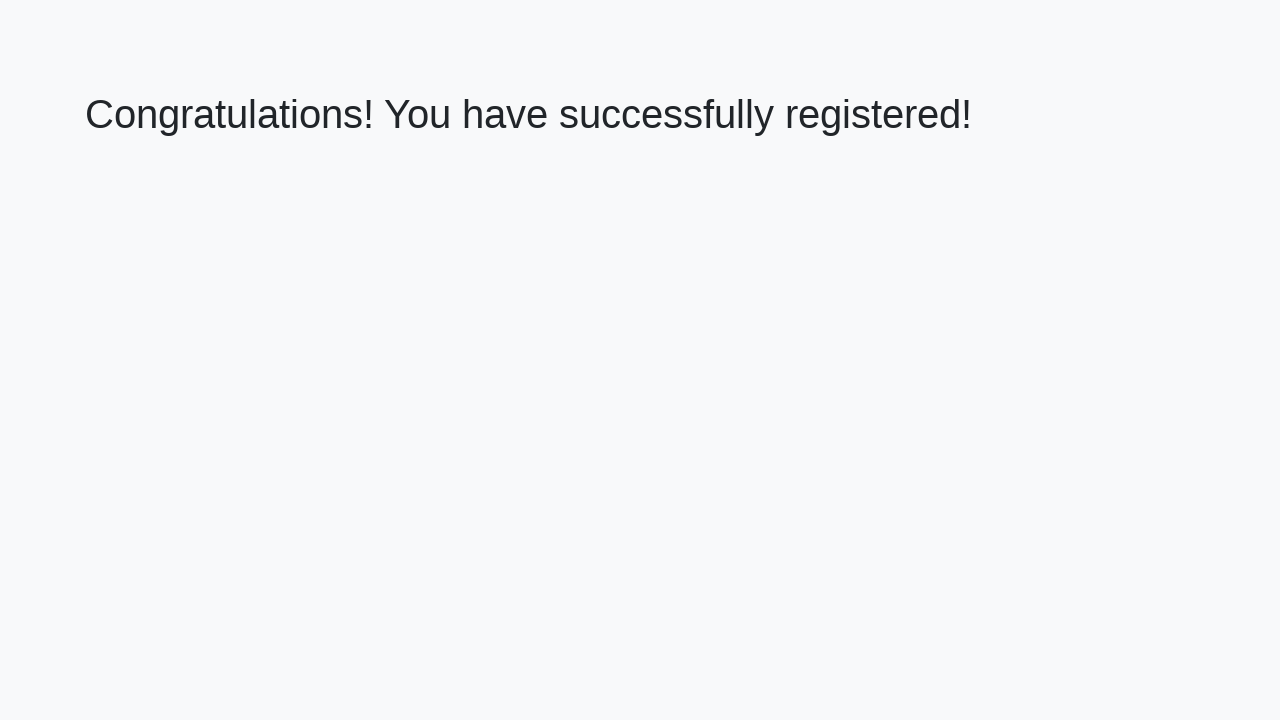

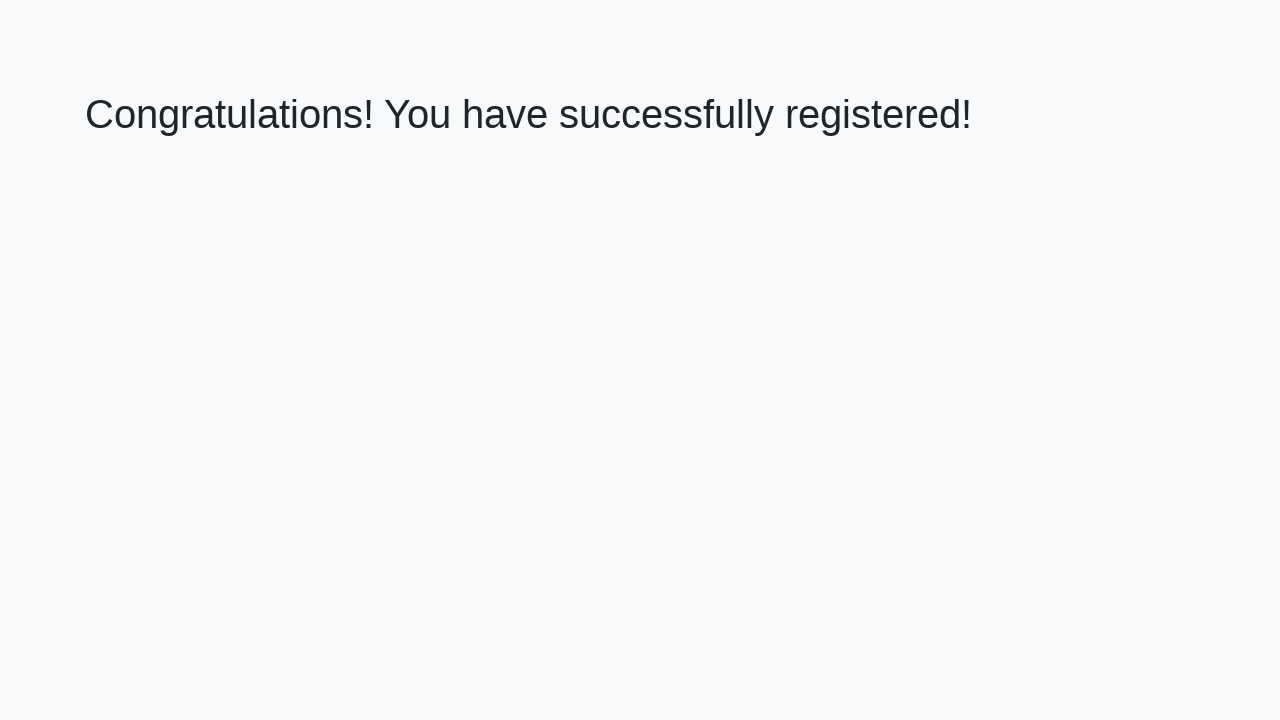